Tests nested iframe handling by switching into outer and inner frames, then filling out a registration form with email, password, and confirm password fields, and submitting.

Starting URL: https://demoapps.qspiders.com/ui/frames/nested?sublist=1

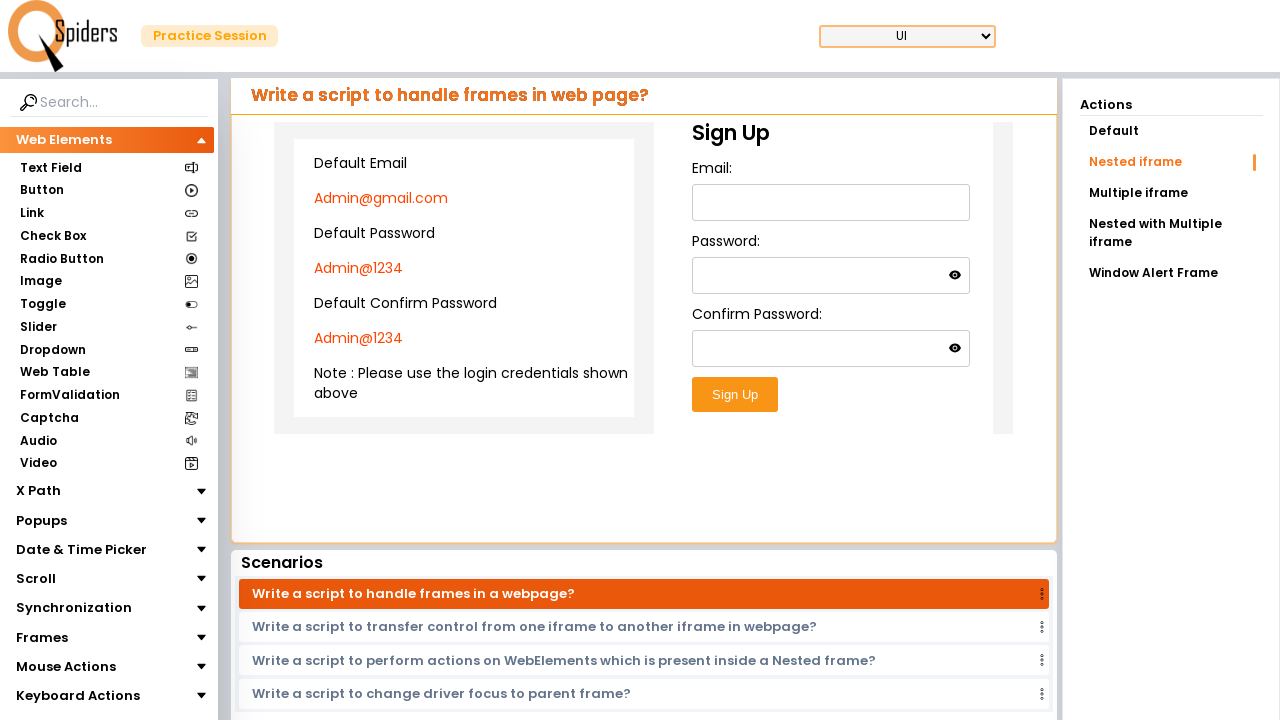

Located outer frame with selector 'iframe.w-full.h-96'
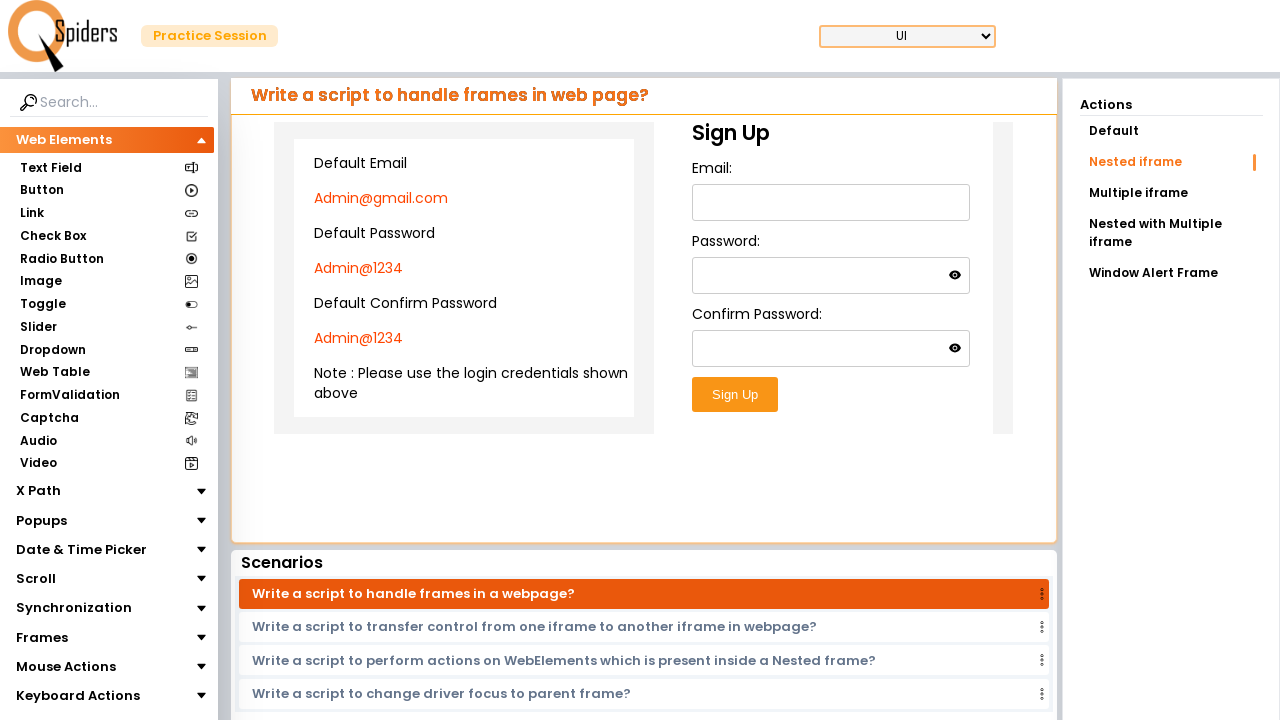

Located first inner frame within outer frame
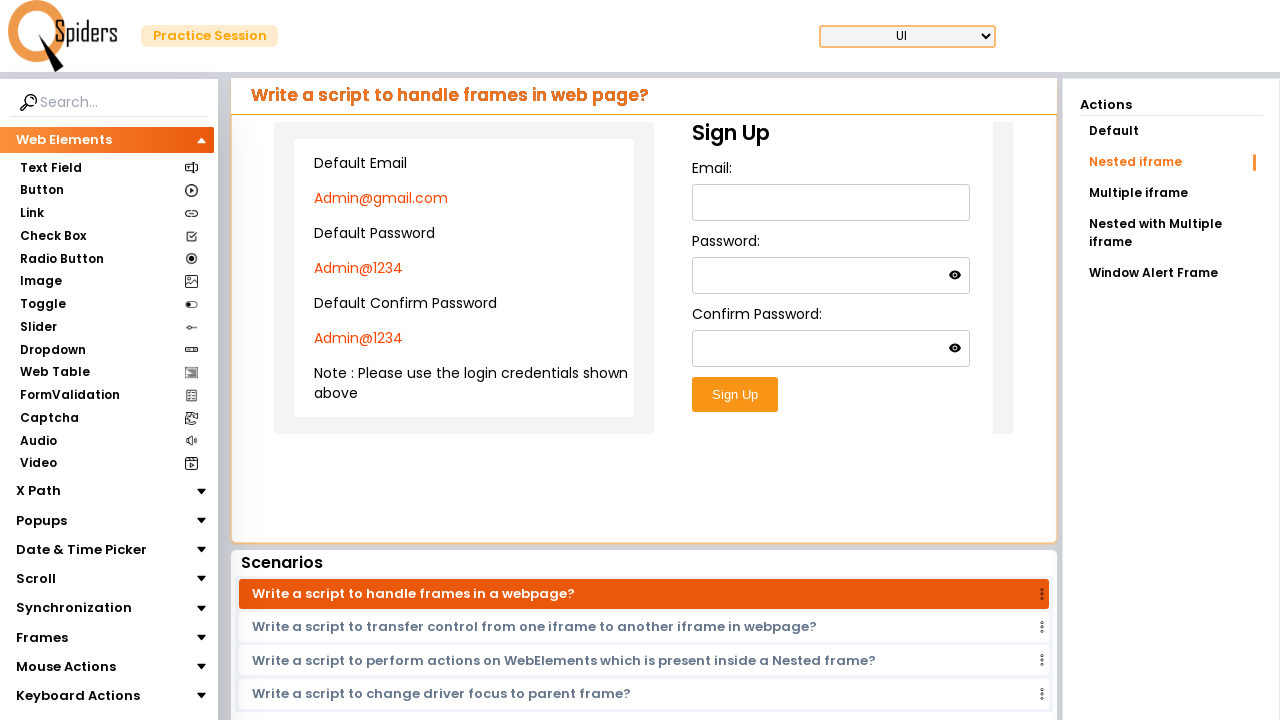

Filled email field with 'testuser847@example.com' on iframe.w-full.h-96 >> internal:control=enter-frame >> iframe >> nth=0 >> interna
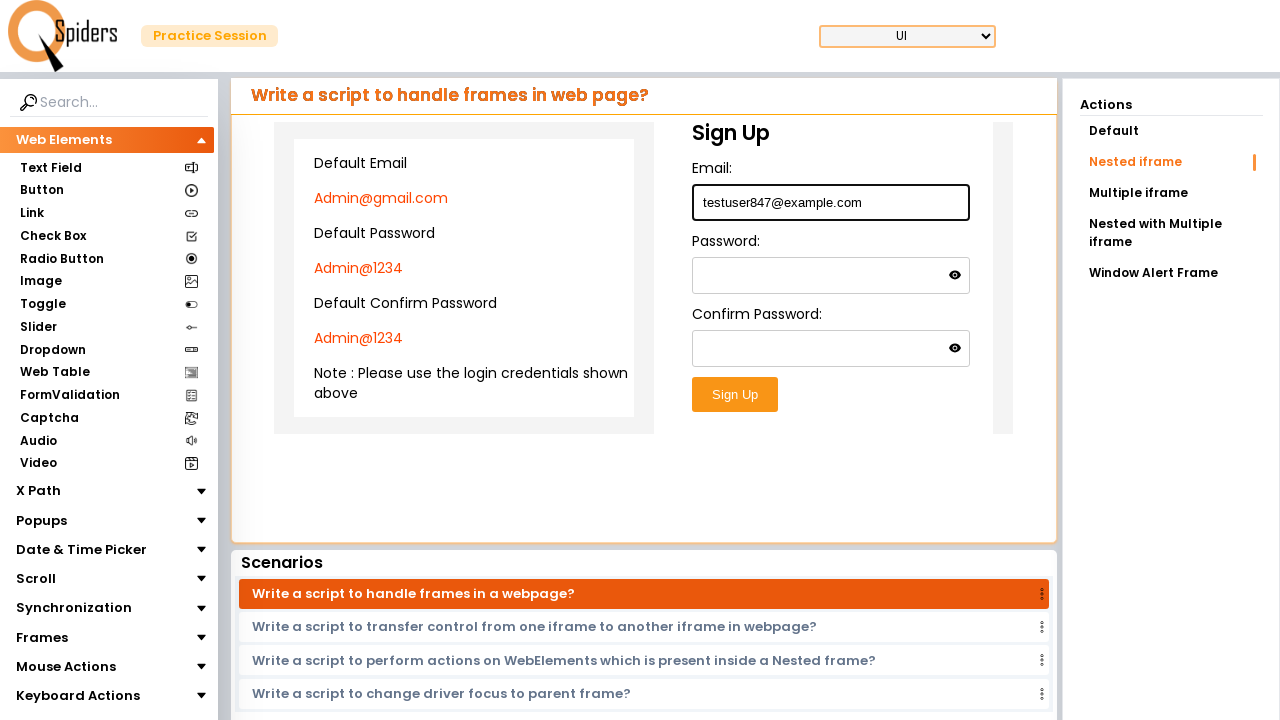

Filled password field with 'TestPass@456' on iframe.w-full.h-96 >> internal:control=enter-frame >> iframe >> nth=0 >> interna
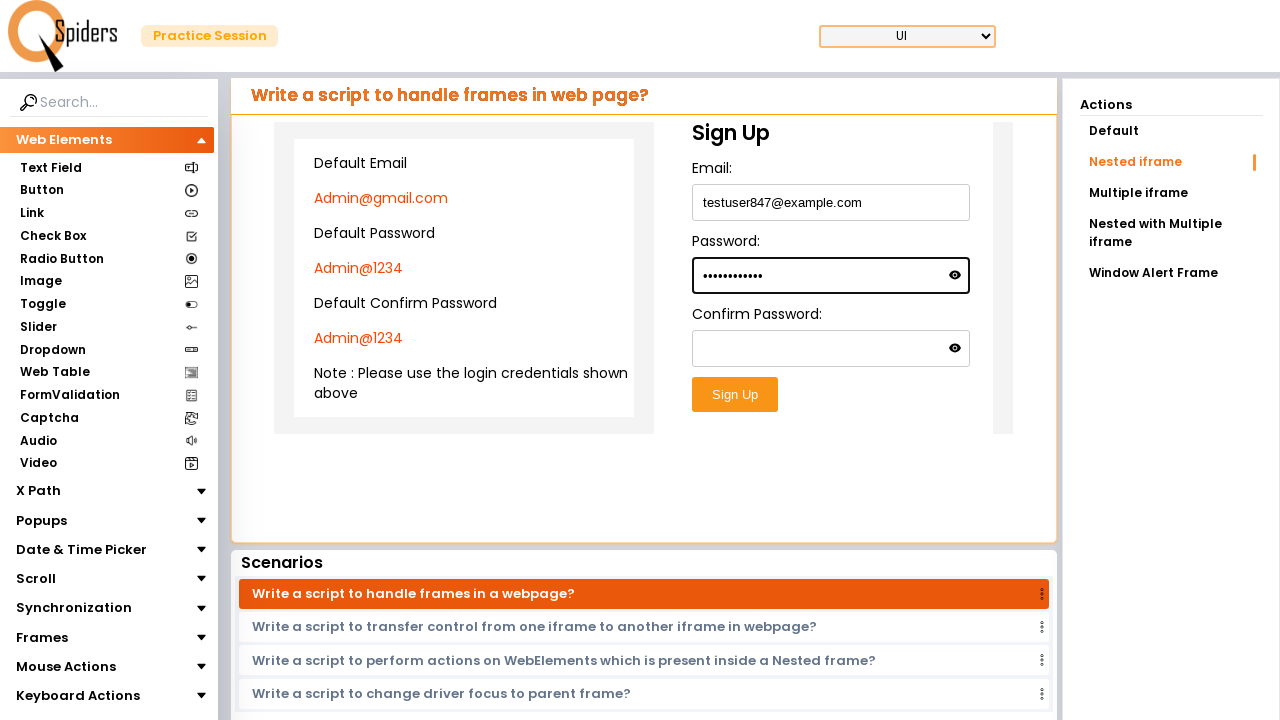

Filled confirm password field with 'TestPass@456' on iframe.w-full.h-96 >> internal:control=enter-frame >> iframe >> nth=0 >> interna
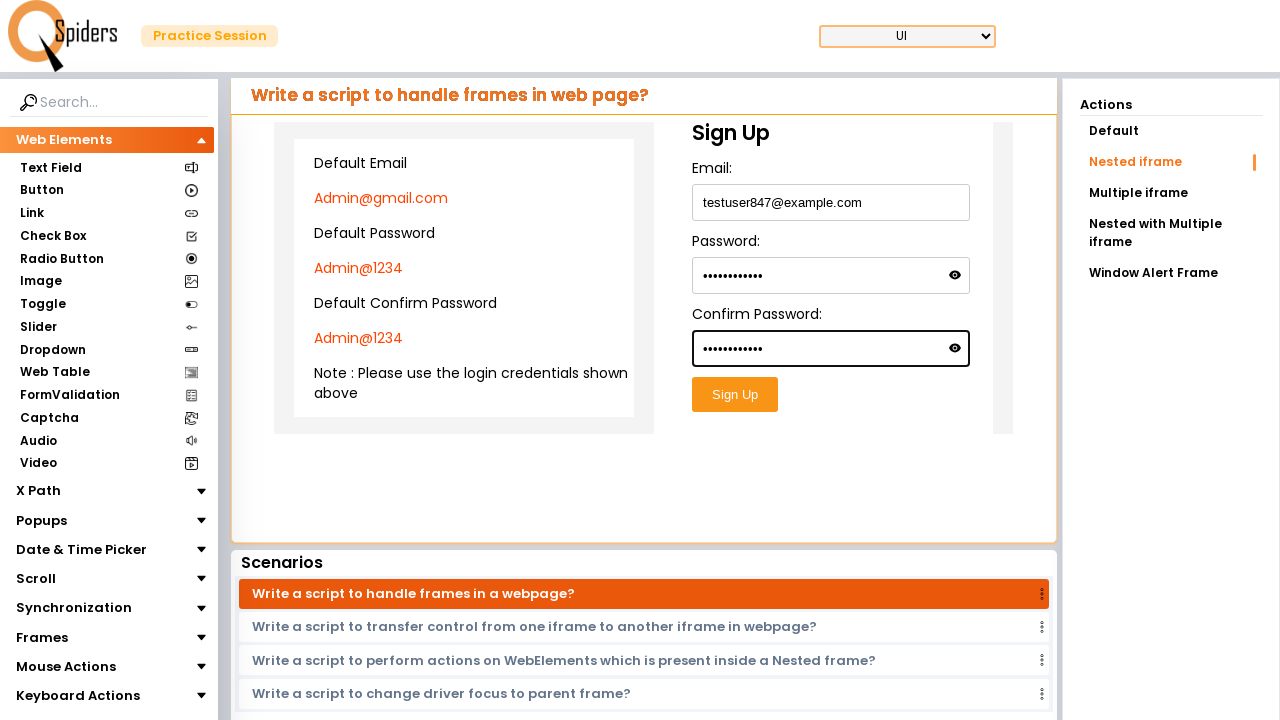

Clicked submit button to complete registration form at (735, 395) on iframe.w-full.h-96 >> internal:control=enter-frame >> iframe >> nth=0 >> interna
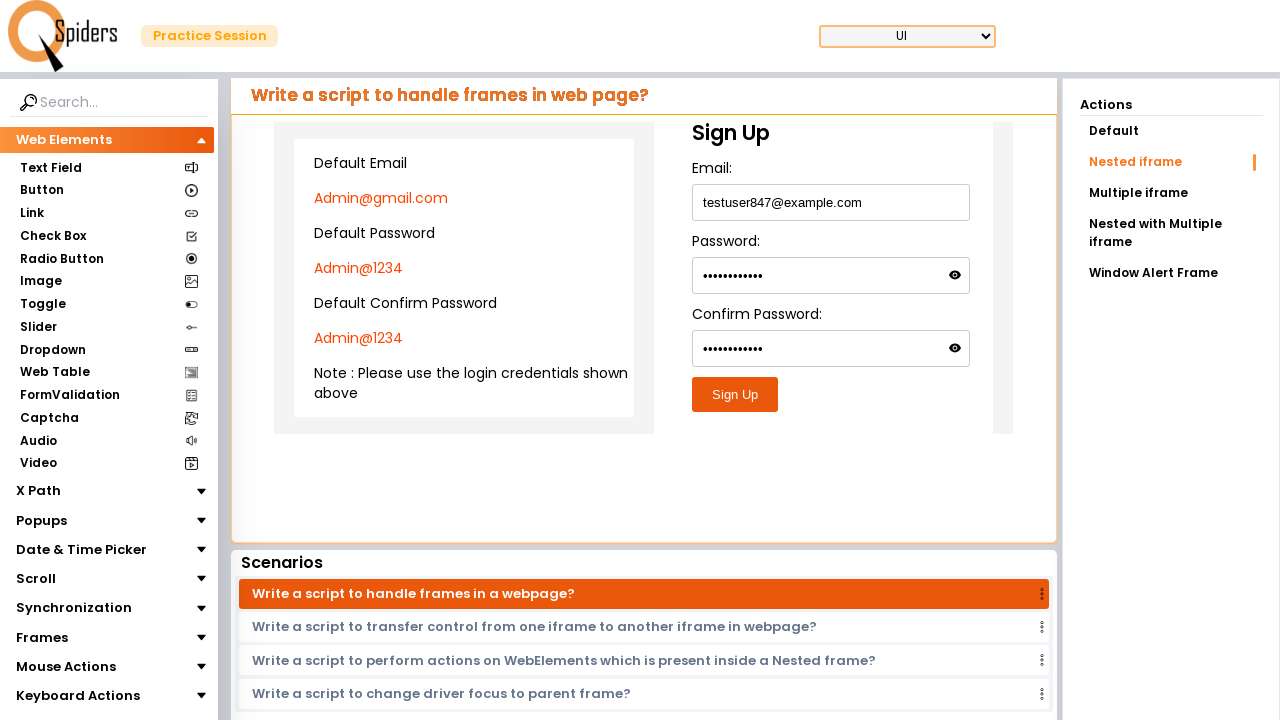

Waited 2 seconds for form submission response
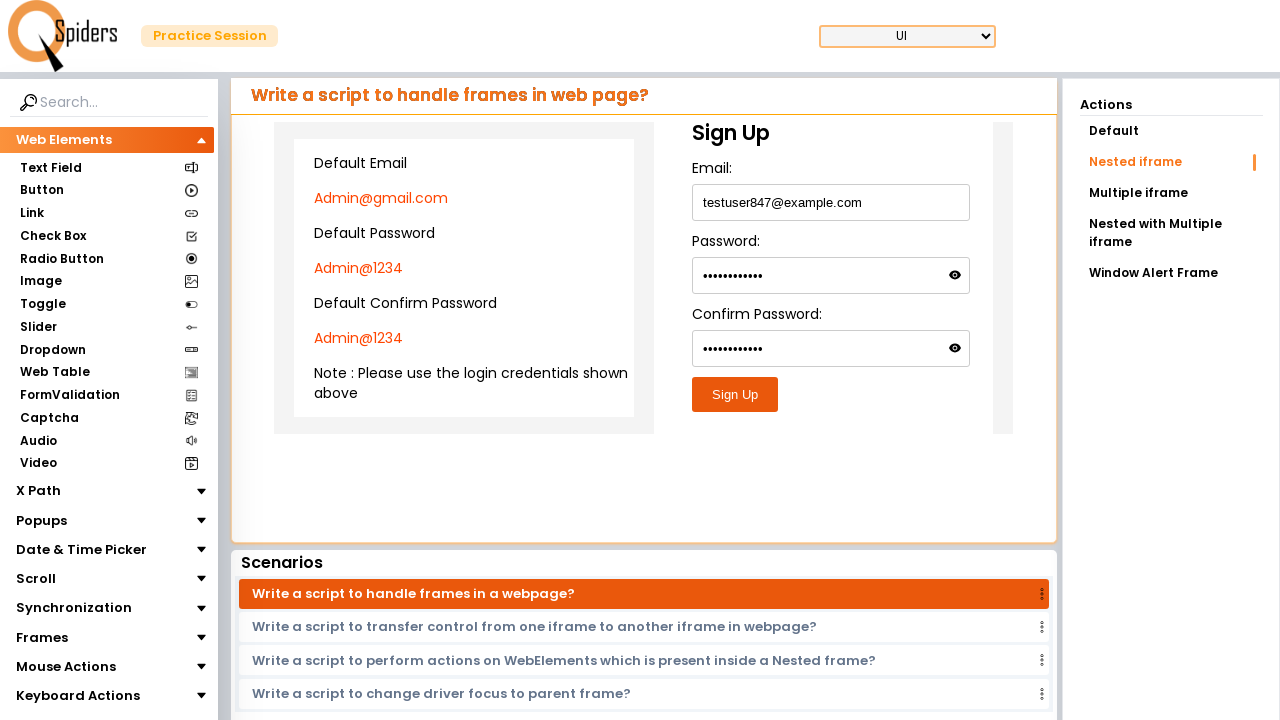

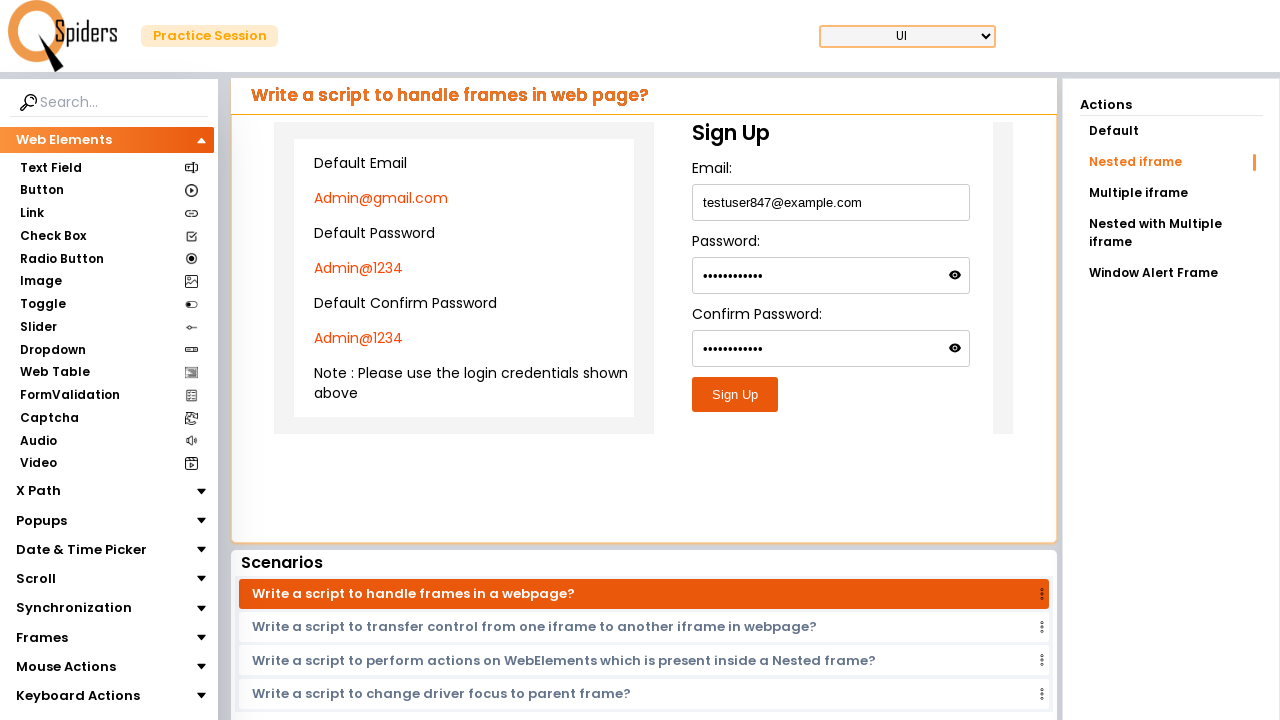